Tests keyboard interaction on Daraz website by typing uppercase text in search field using SHIFT key combination and pressing ENTER

Starting URL: https://www.daraz.com.bd/

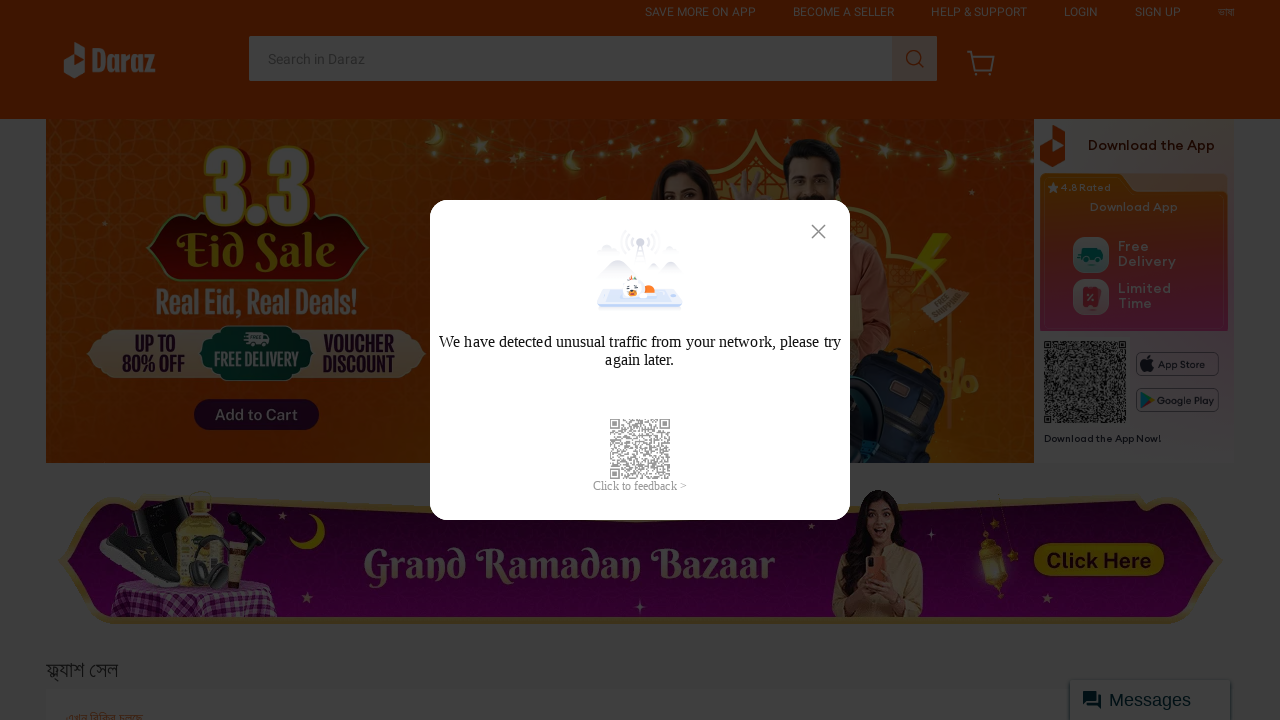

Located search input field with id 'q'
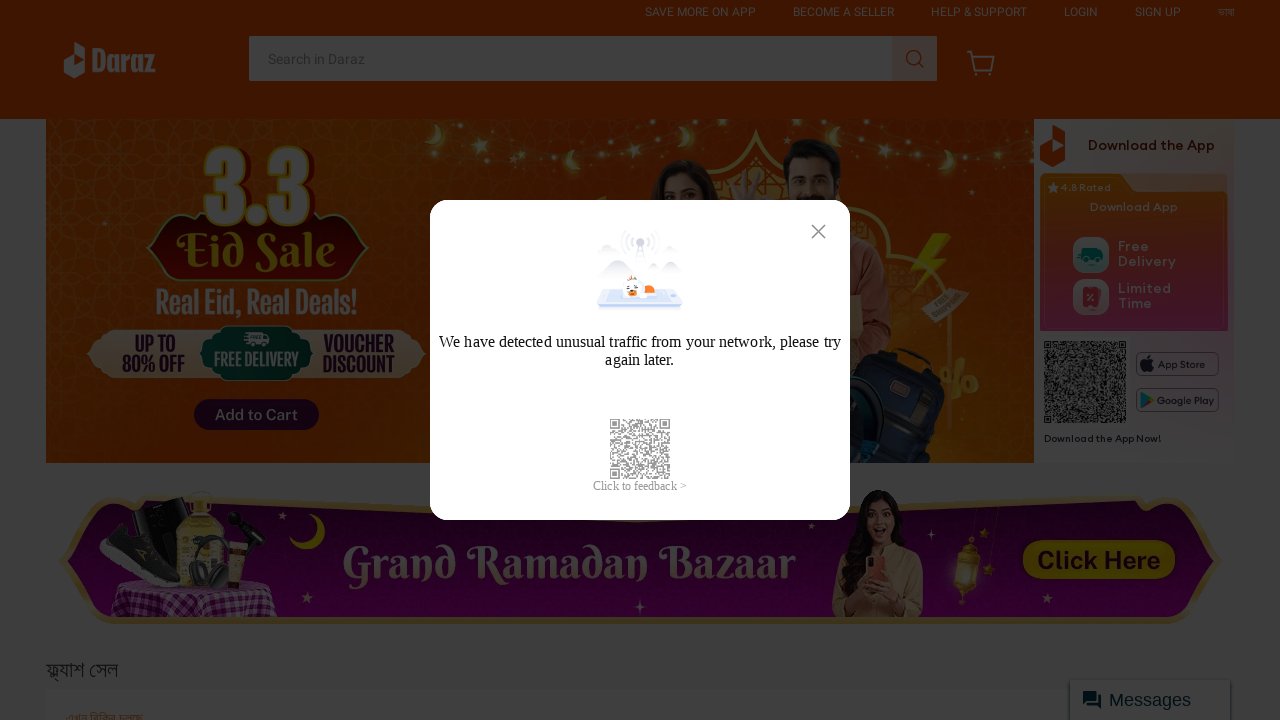

Pressed Shift+Z to type uppercase 'Z' in search field on input#q
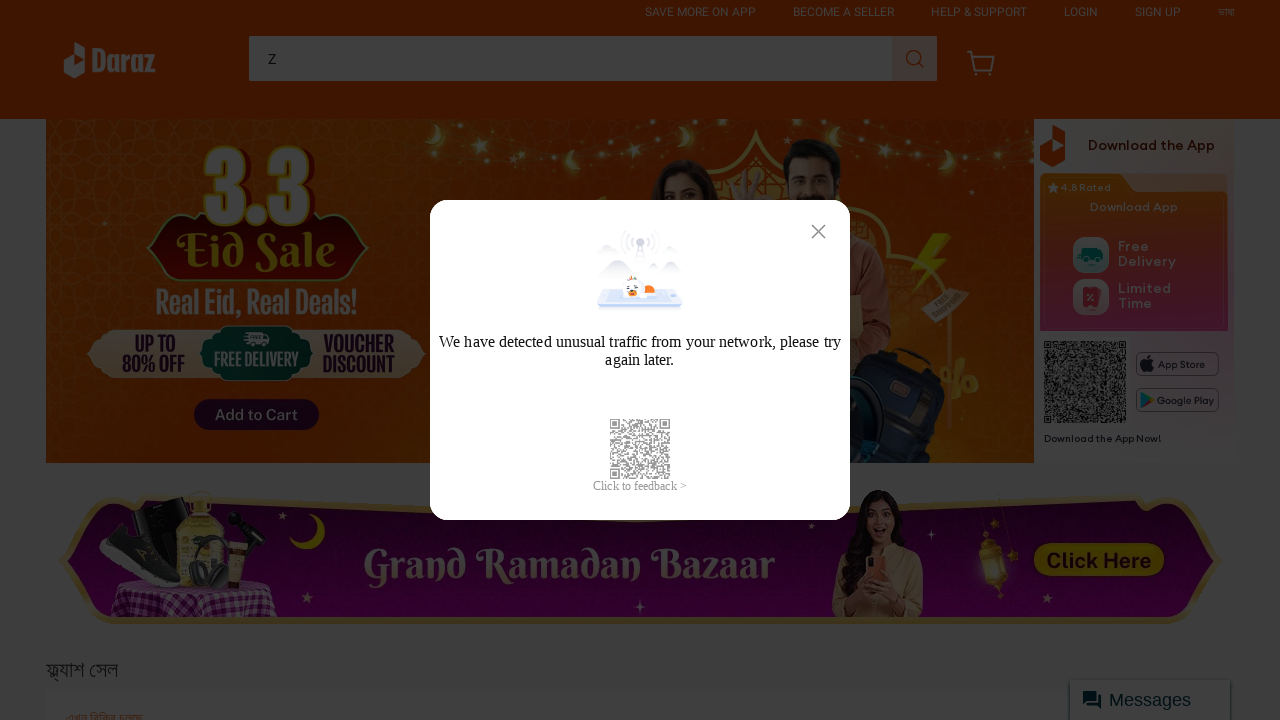

Typed 'UBAER' in search field on input#q
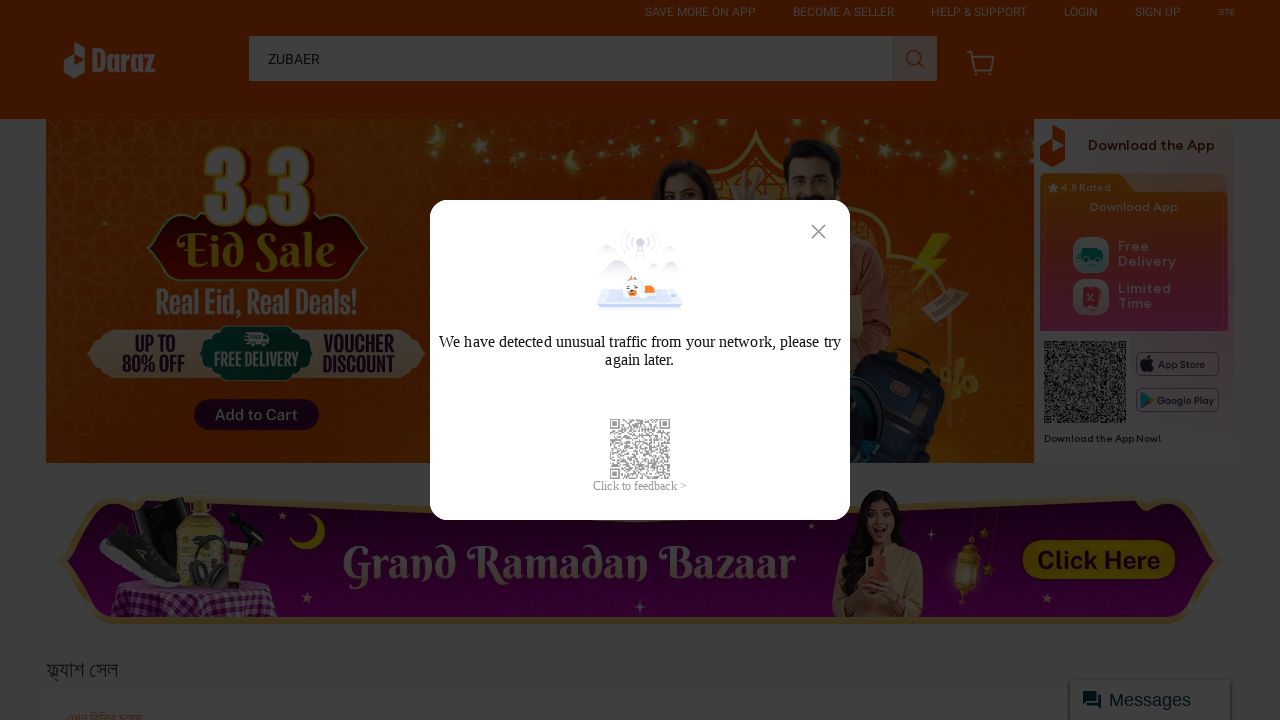

Pressed Enter to submit search query on input#q
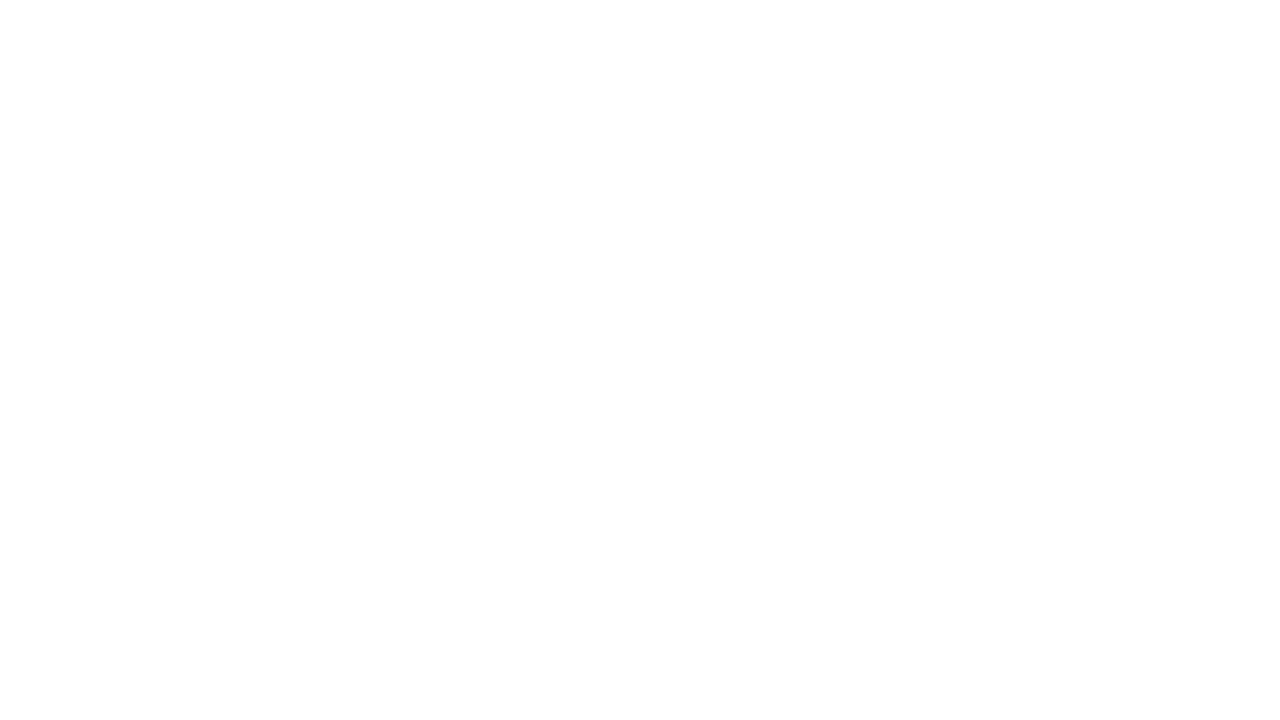

Waited 2000ms for search results to load
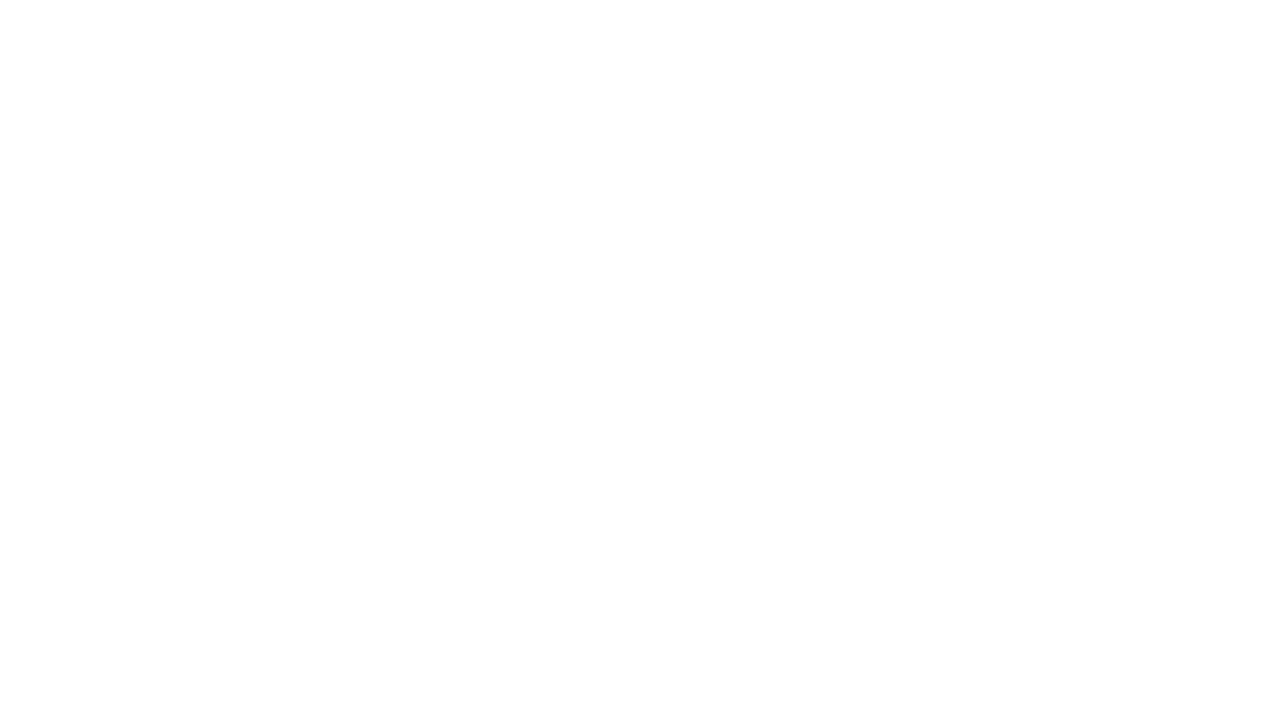

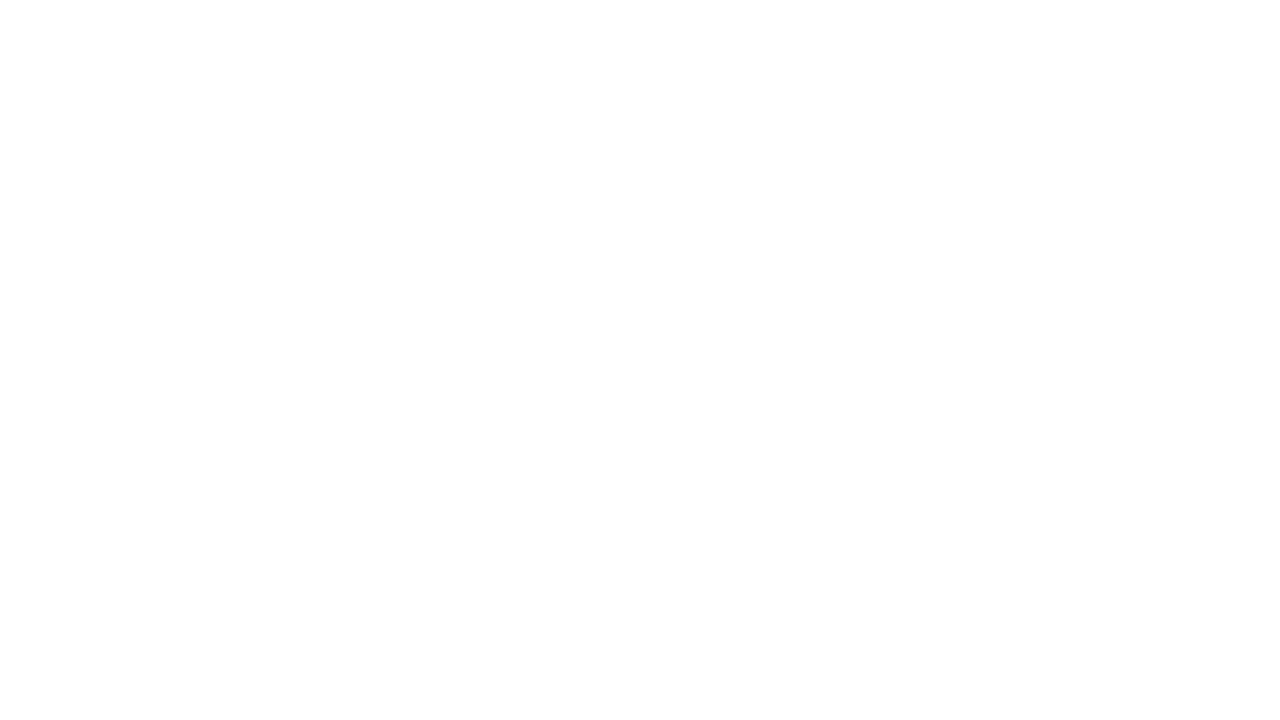